Navigates to Material-UI text fields documentation page and retrieves the page title

Starting URL: https://material-ui.com/components/text-fields/

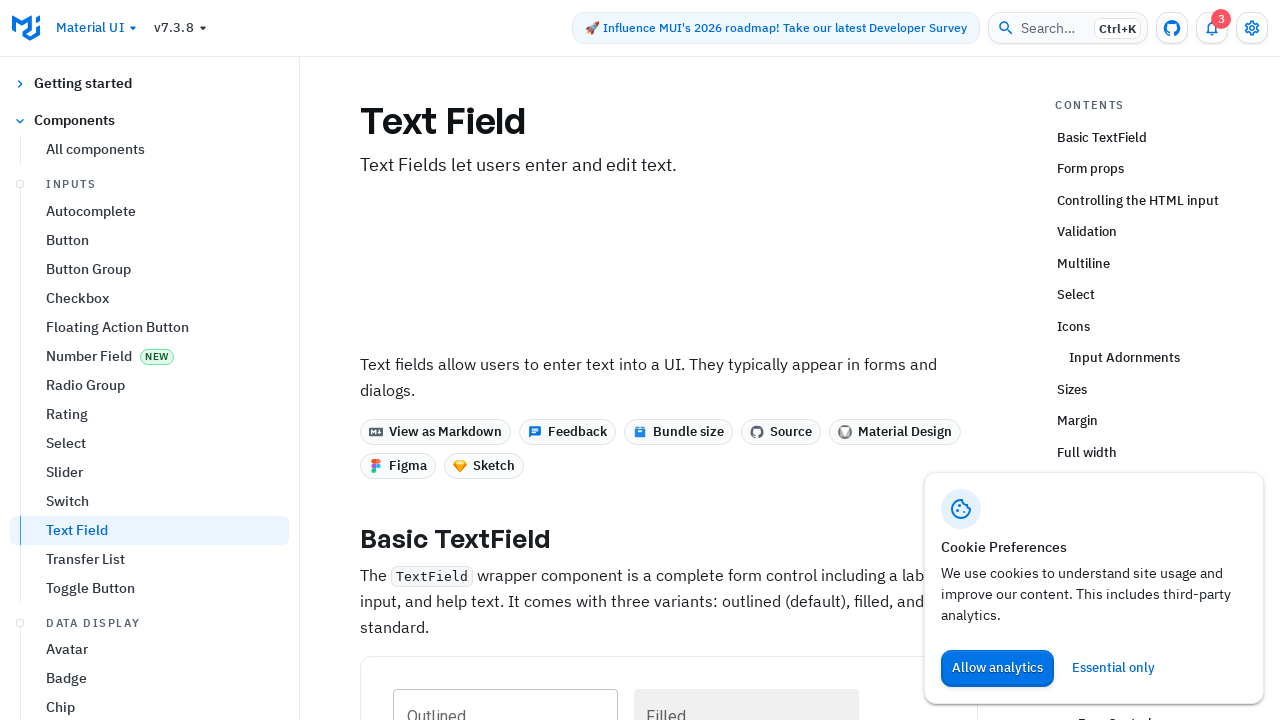

Navigated to Material-UI text fields documentation page
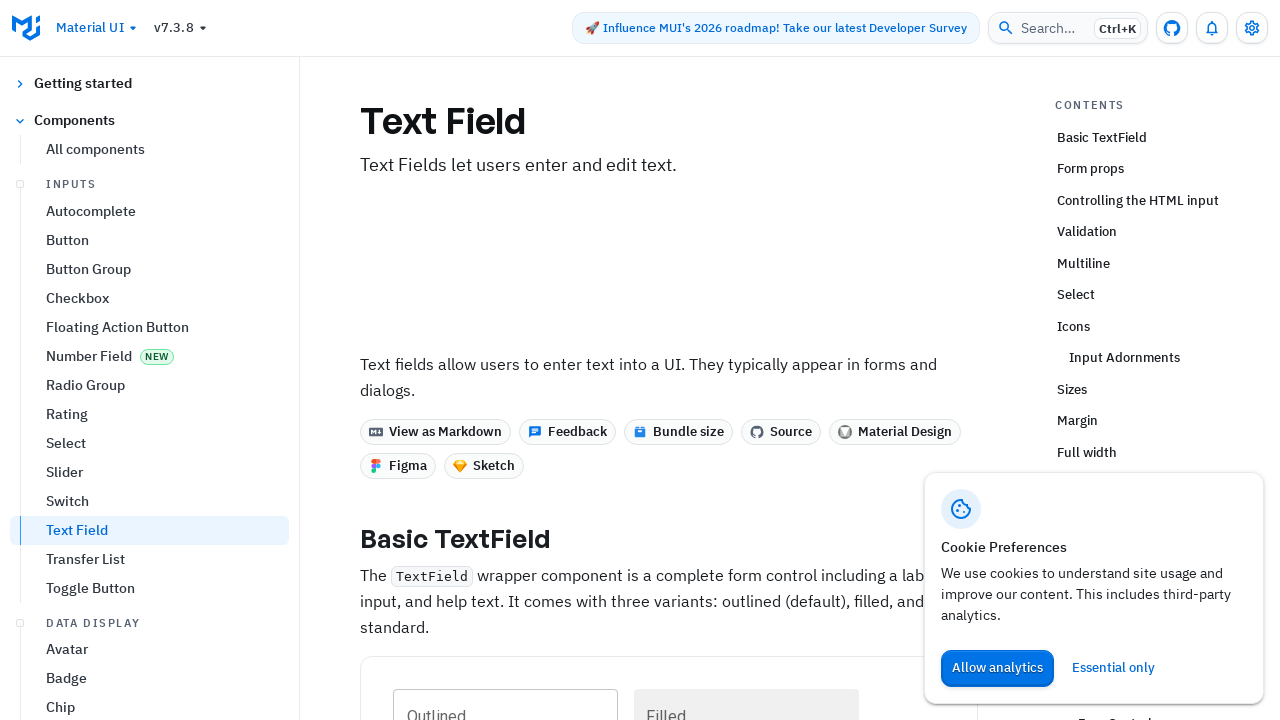

Retrieved page title: React Text Field component - Material UI
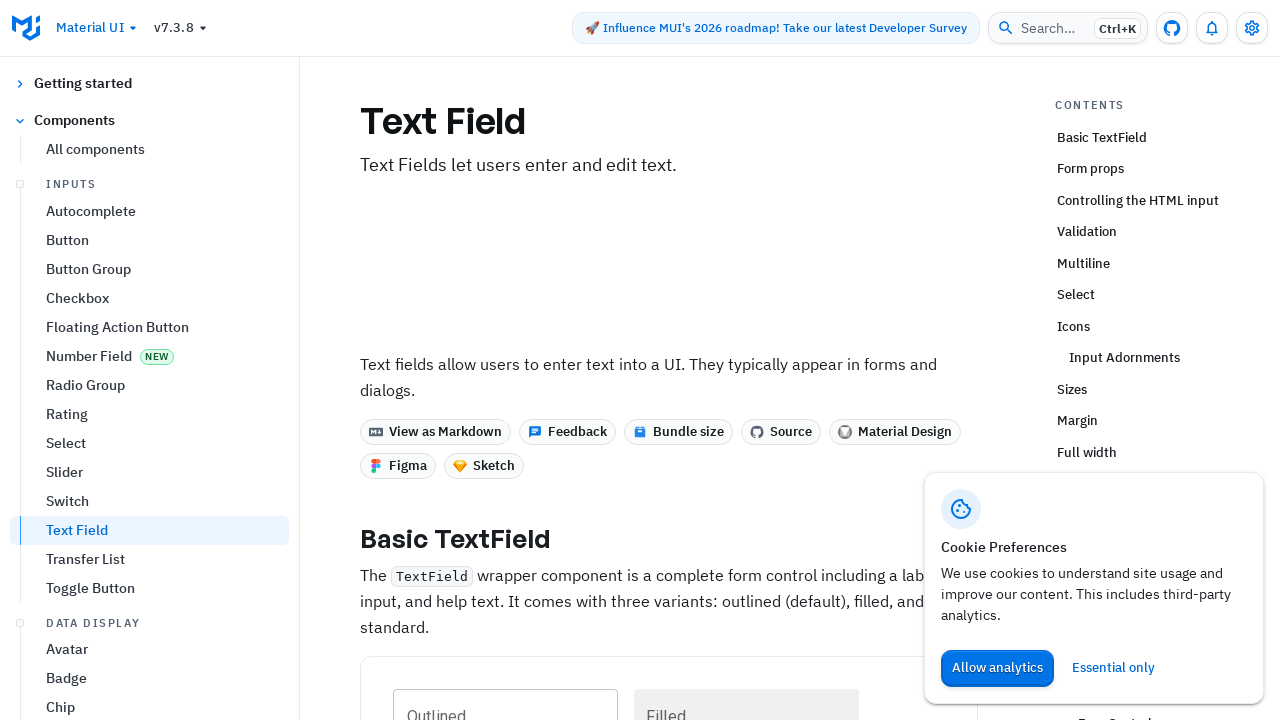

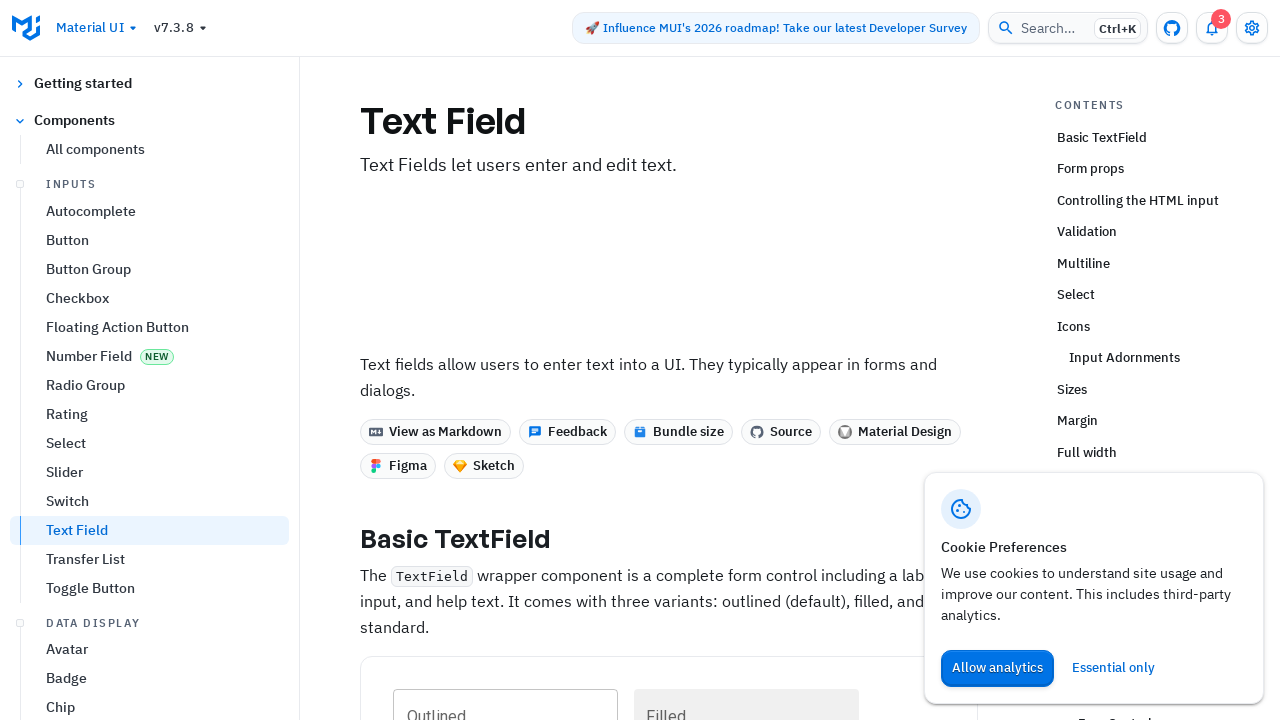